Navigates to Register page and fills out registration form with test data

Starting URL: https://parabank.parasoft.com/parabank/index.htm

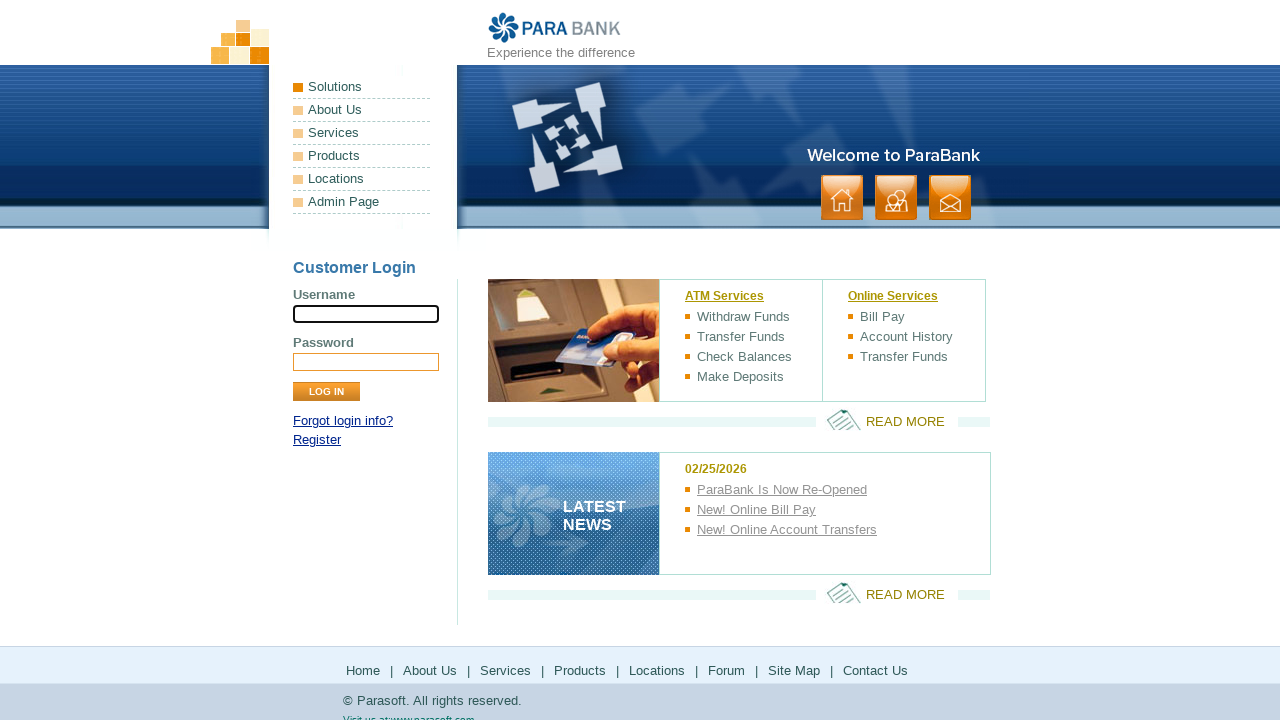

Clicked Register link to navigate to registration page at (317, 440) on a:has-text('Register')
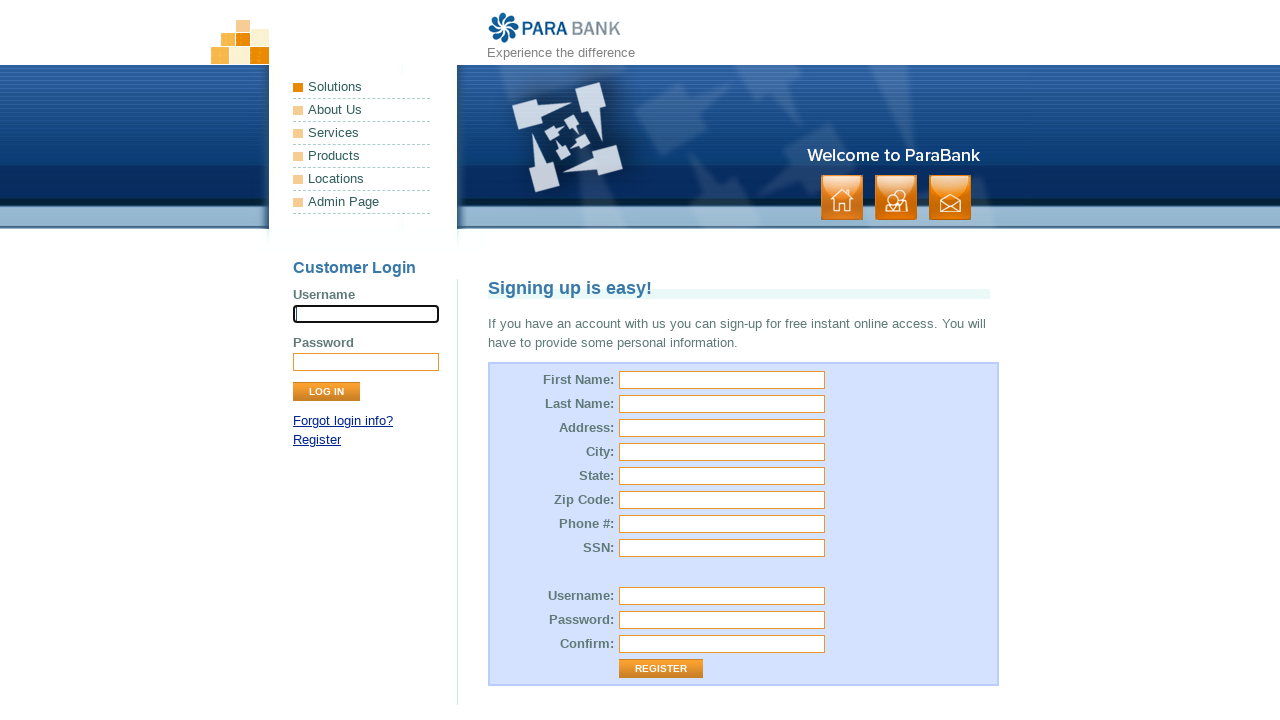

Filled first name field with 'John' on input[name='customer.firstName']
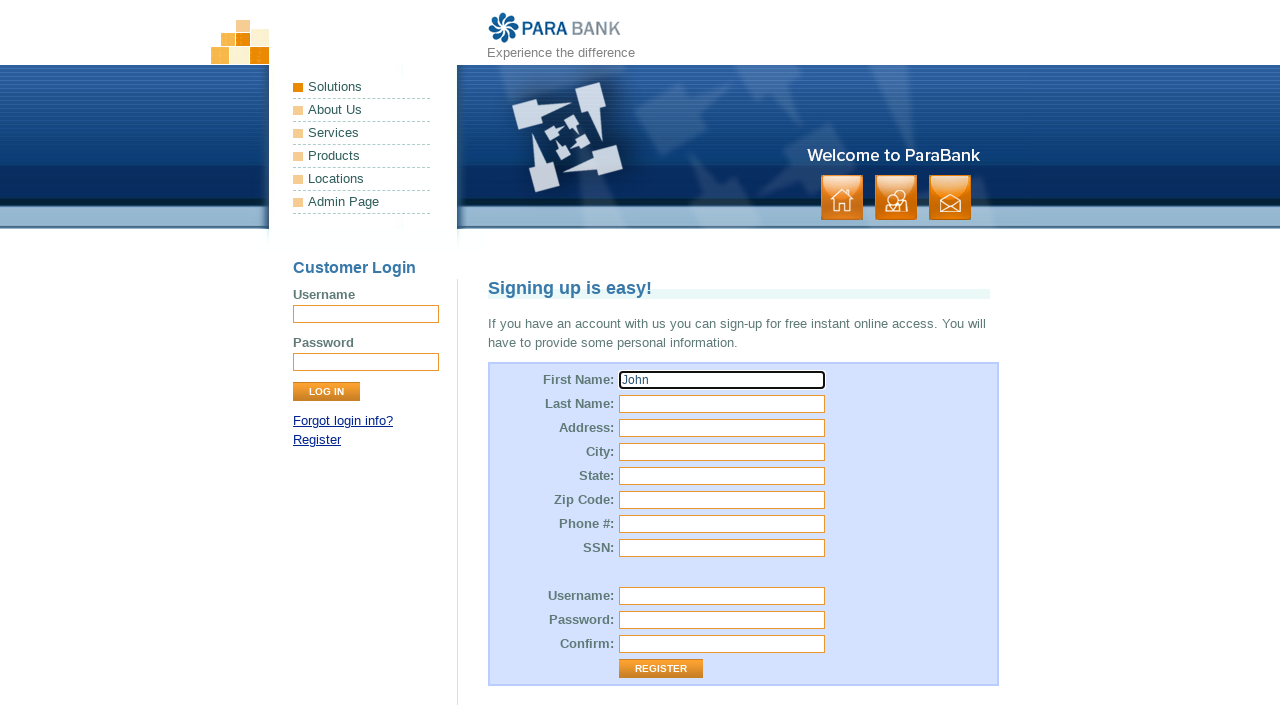

Filled last name field with 'Doe' on input[name='customer.lastName']
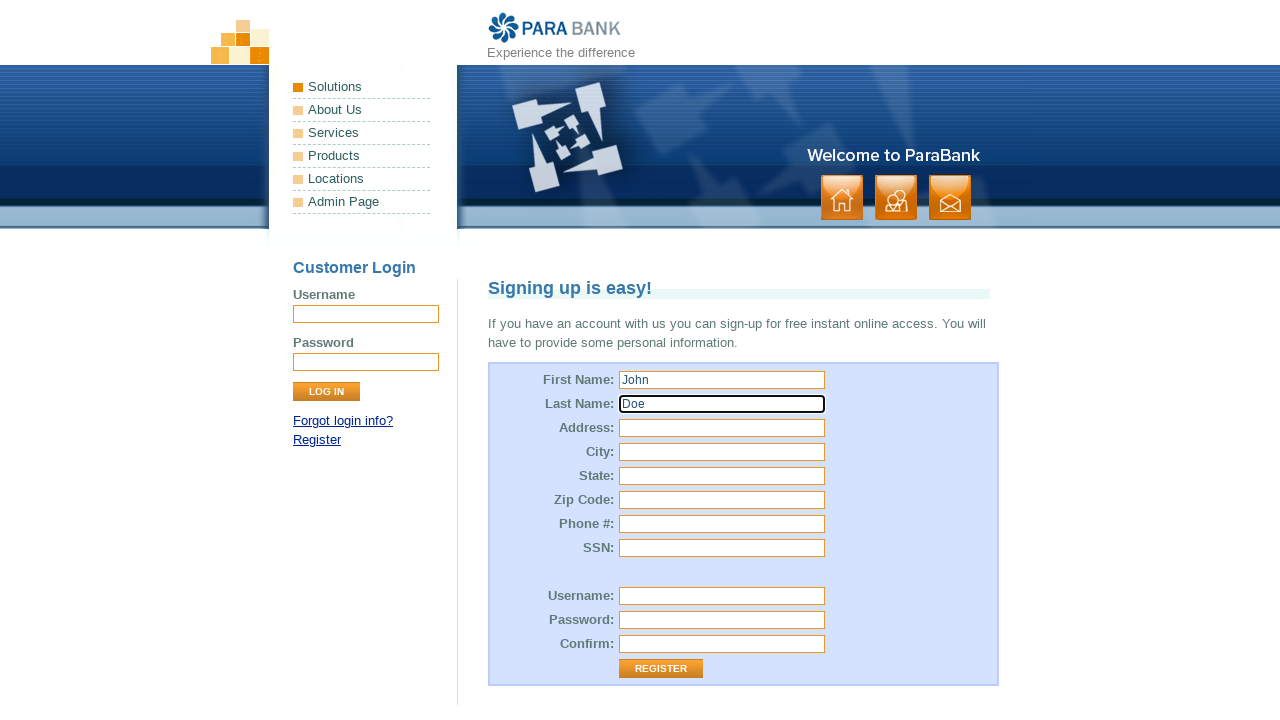

Filled street address field with '123 Test Street' on input[name='customer.address.street']
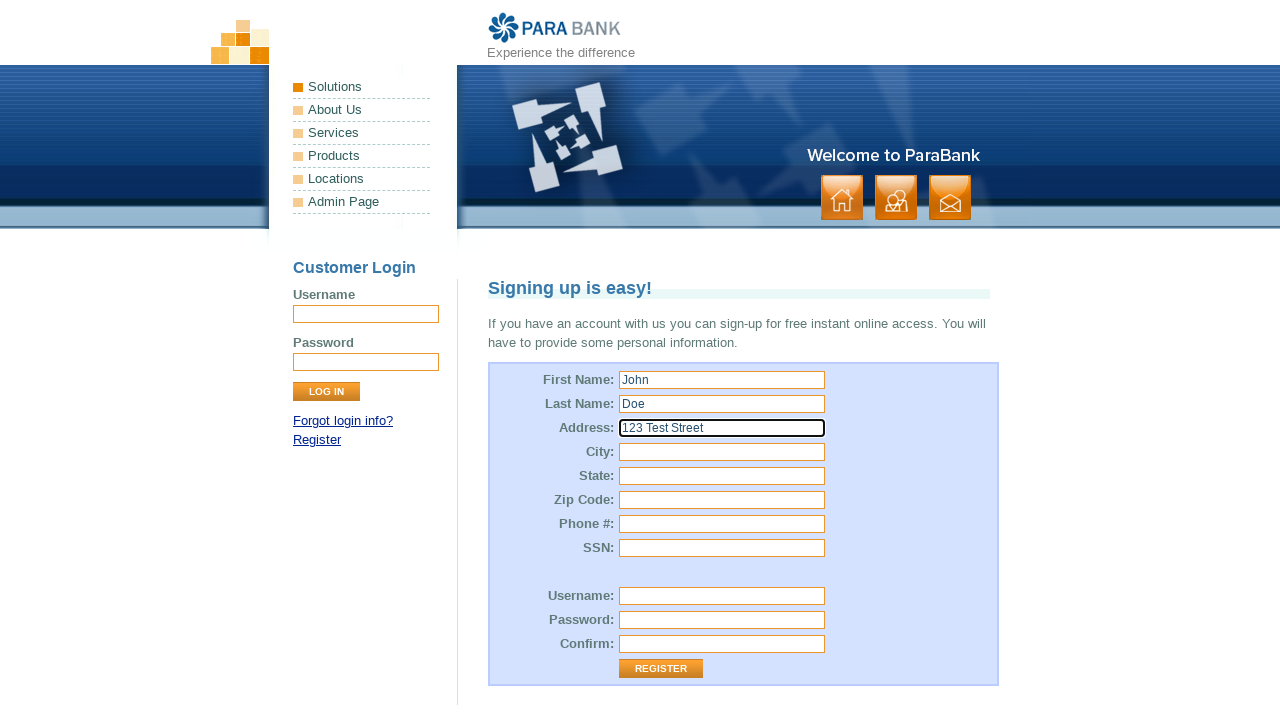

Filled city field with 'Test City' on input[name='customer.address.city']
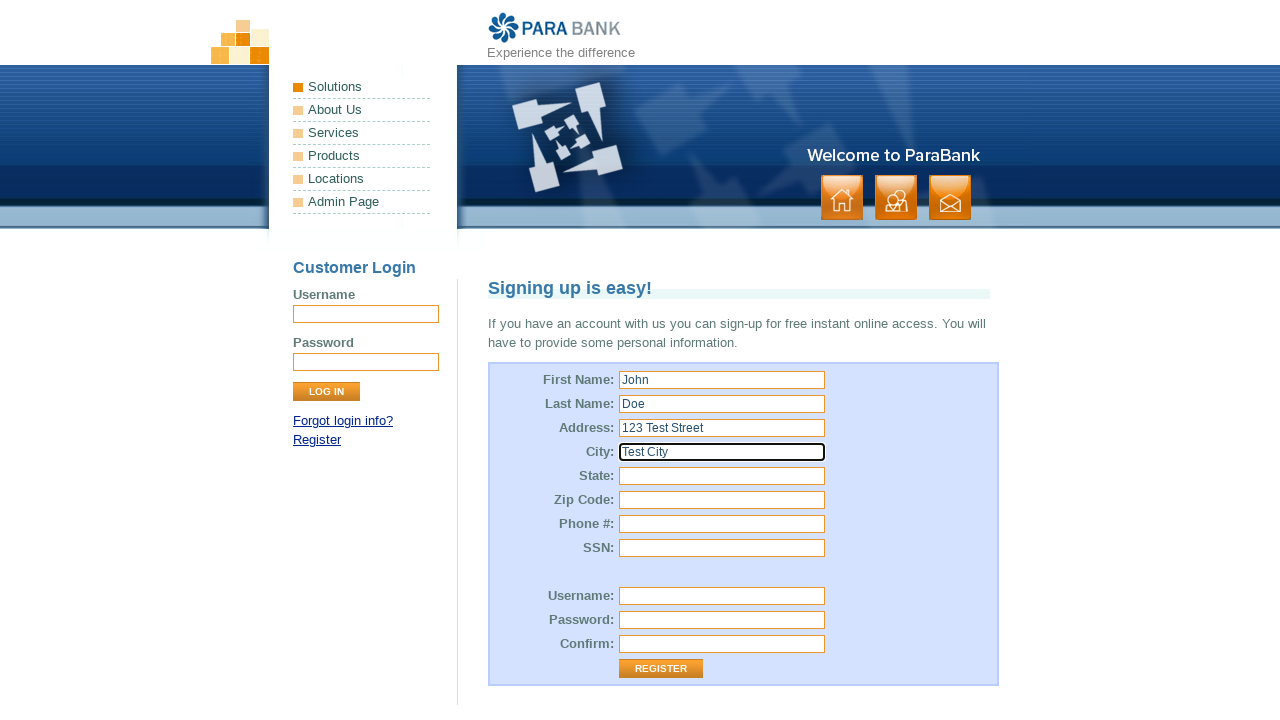

Filled state field with 'CA' on input[name='customer.address.state']
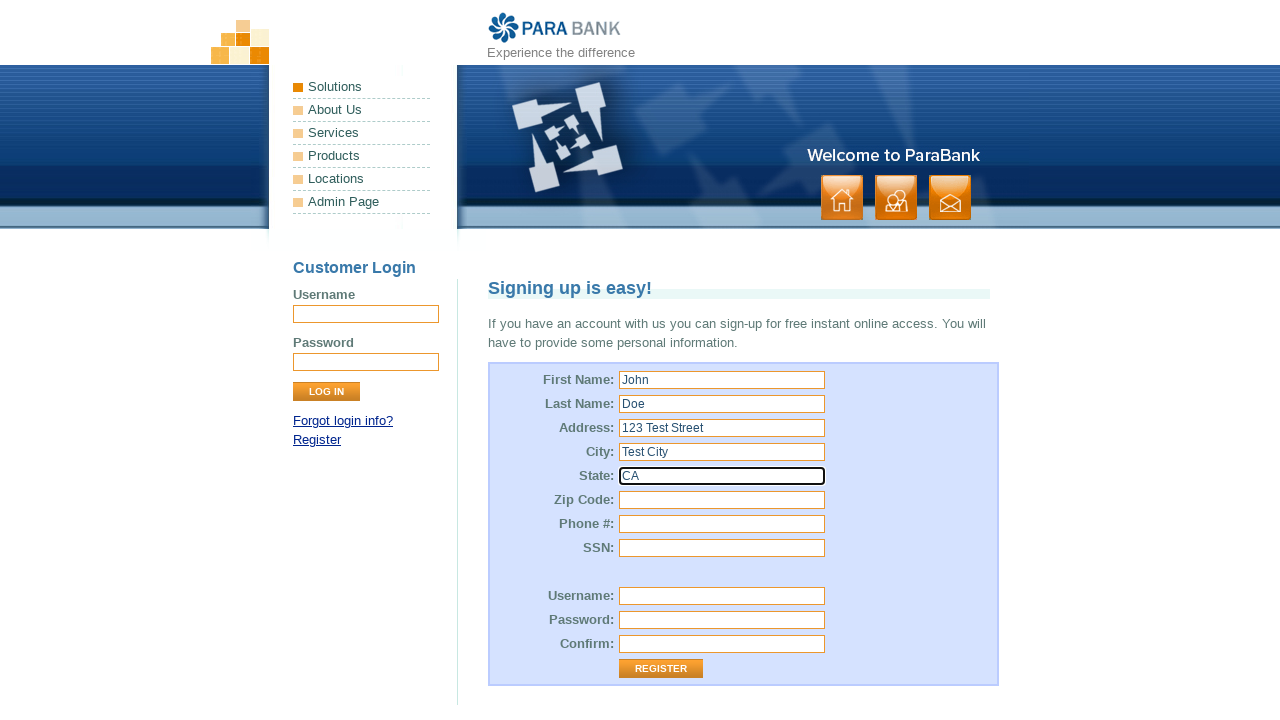

Filled zip code field with '12345' on input[name='customer.address.zipCode']
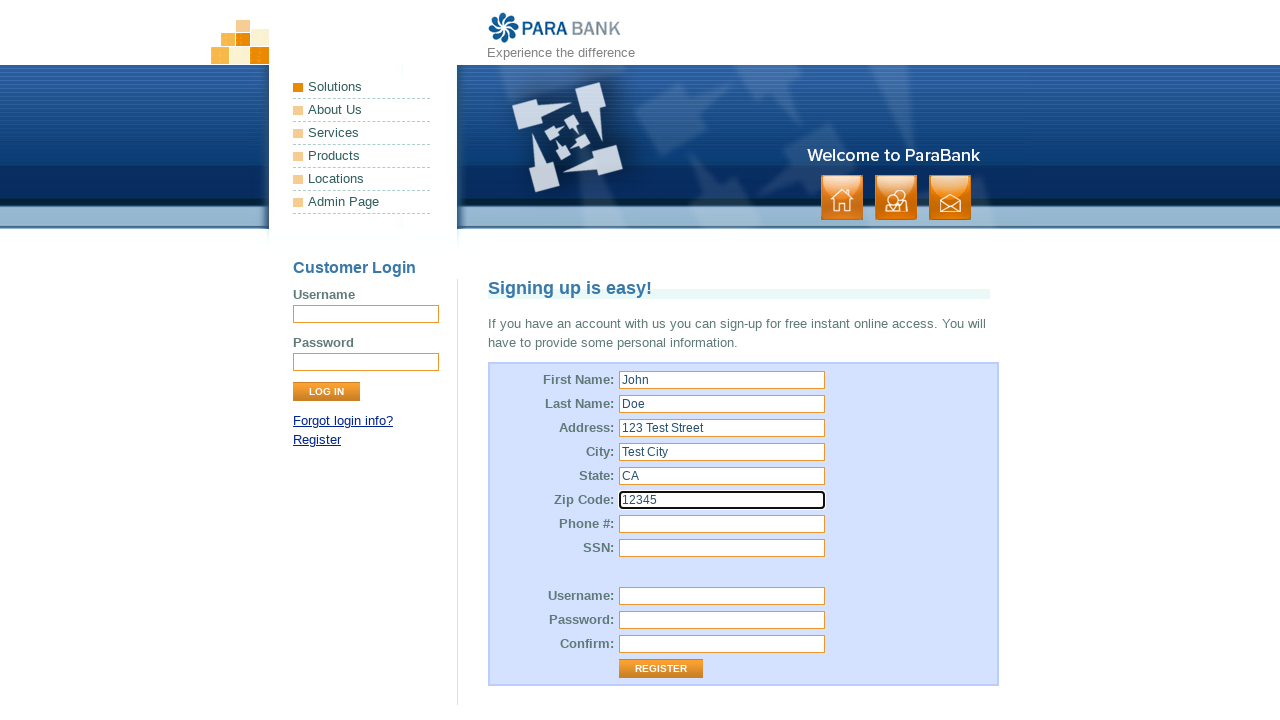

Filled phone number field with '555-1234' on input[name='customer.phoneNumber']
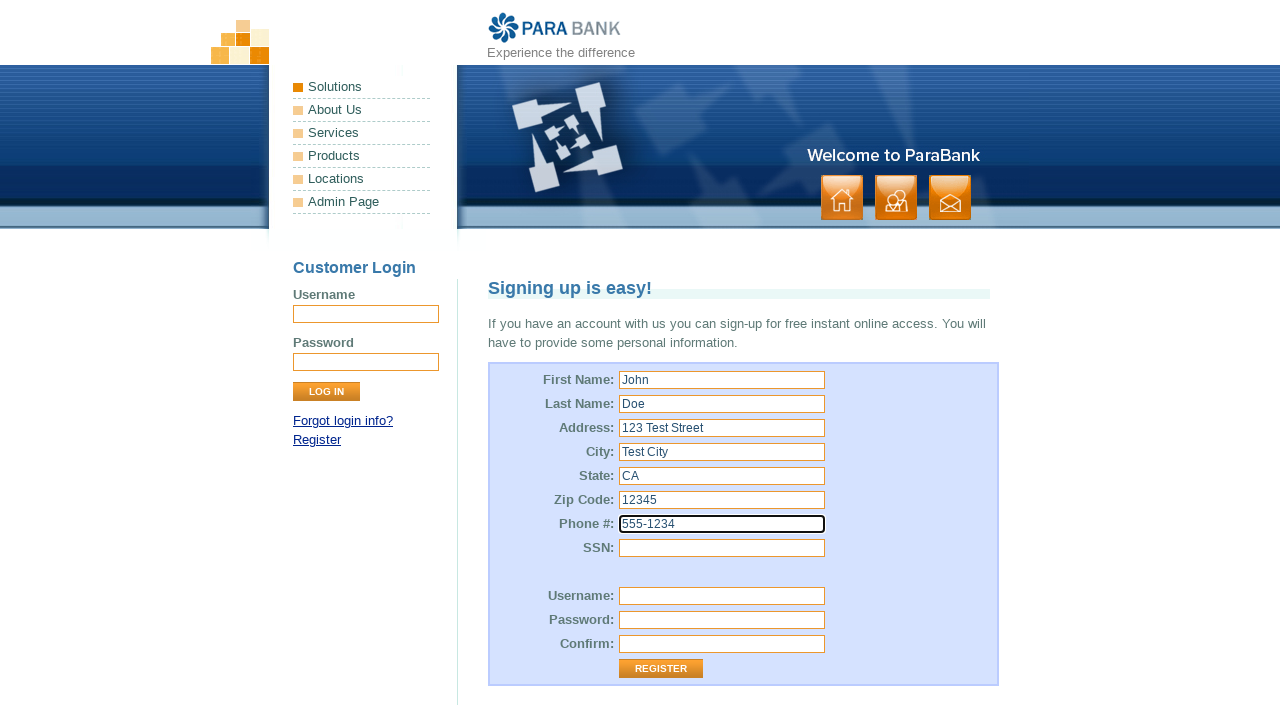

Filled SSN field with '123-45-6789' on input[name='customer.ssn']
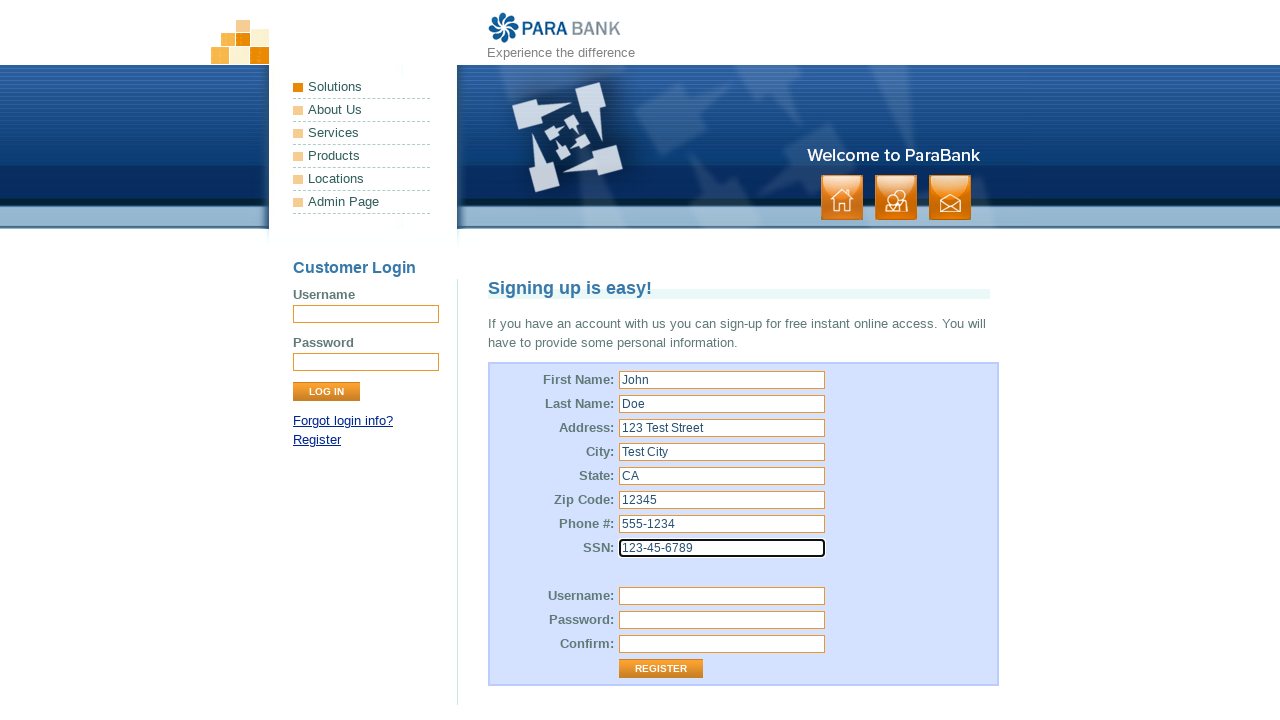

Filled username field with 'johndoe123' on input[name='customer.username']
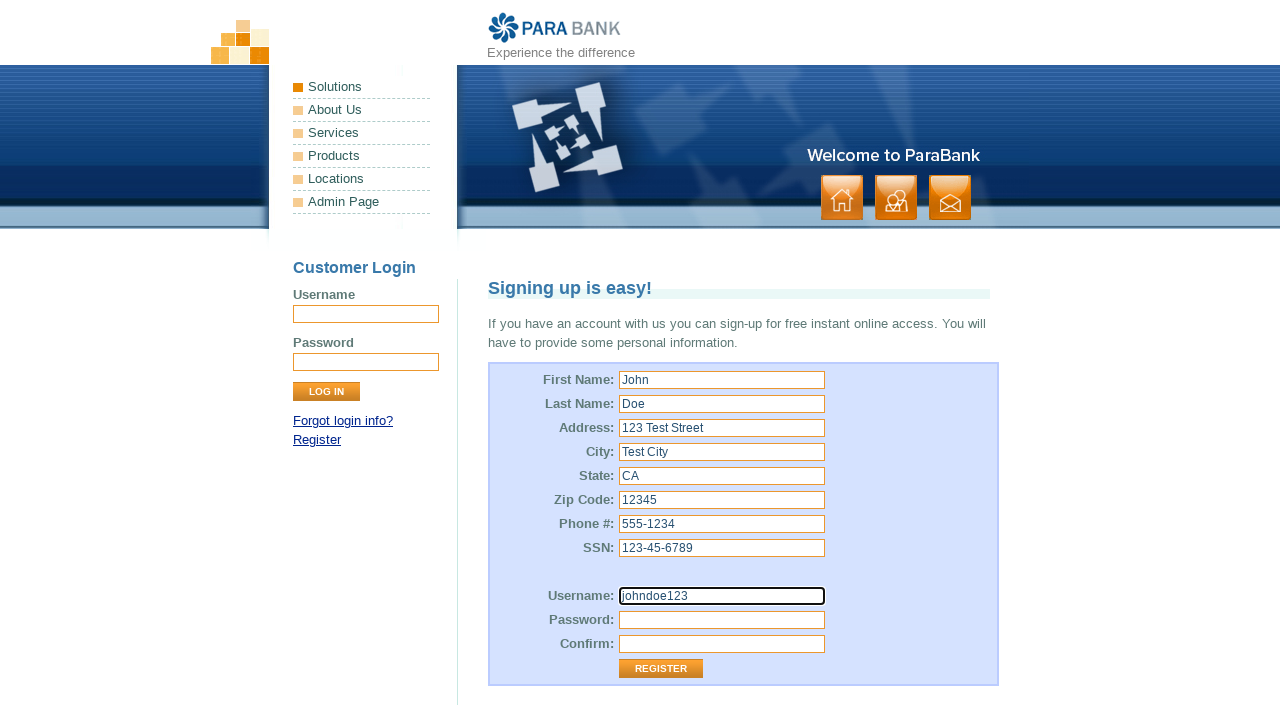

Filled password field with 'password123' on input[name='customer.password']
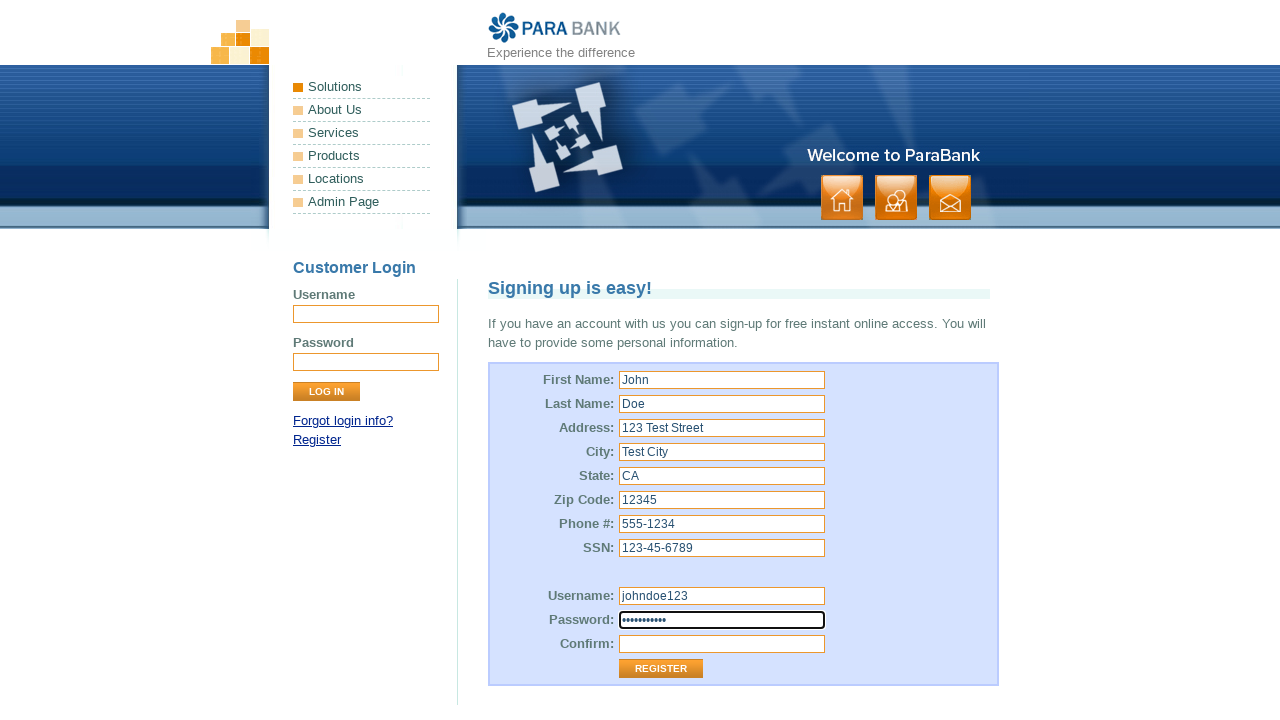

Filled password confirmation field with 'password123' on input[name='repeatedPassword']
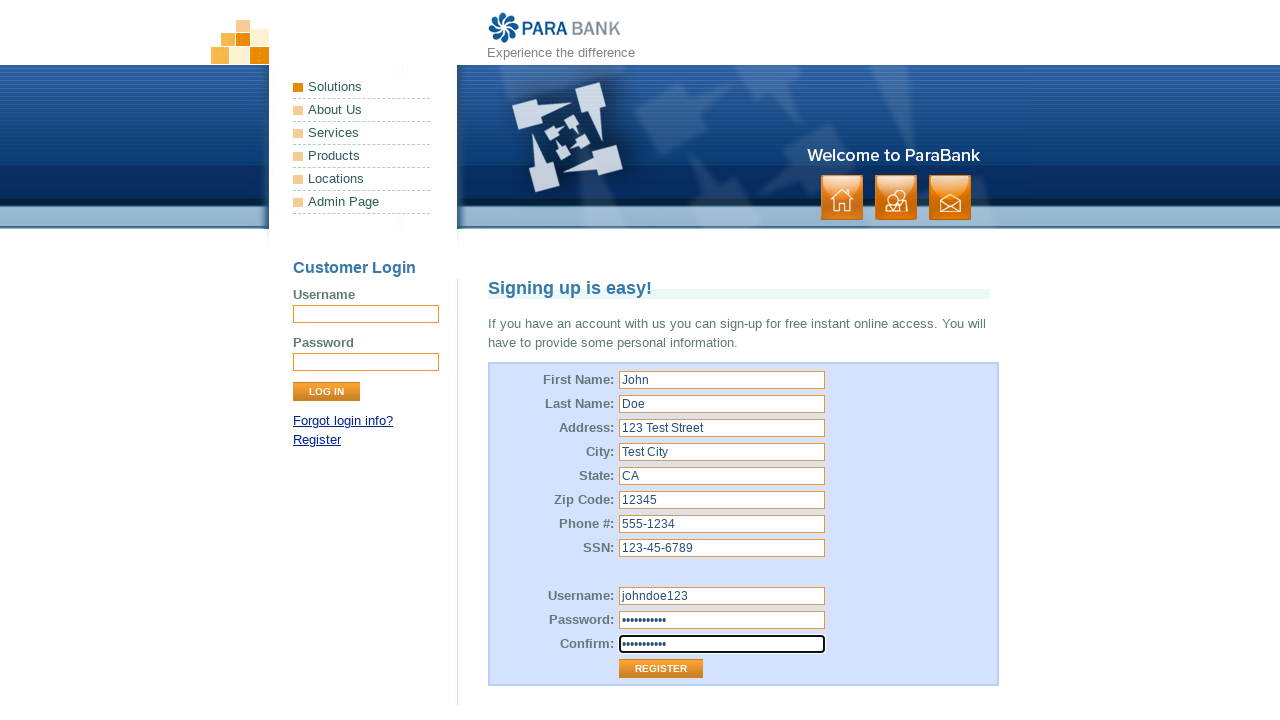

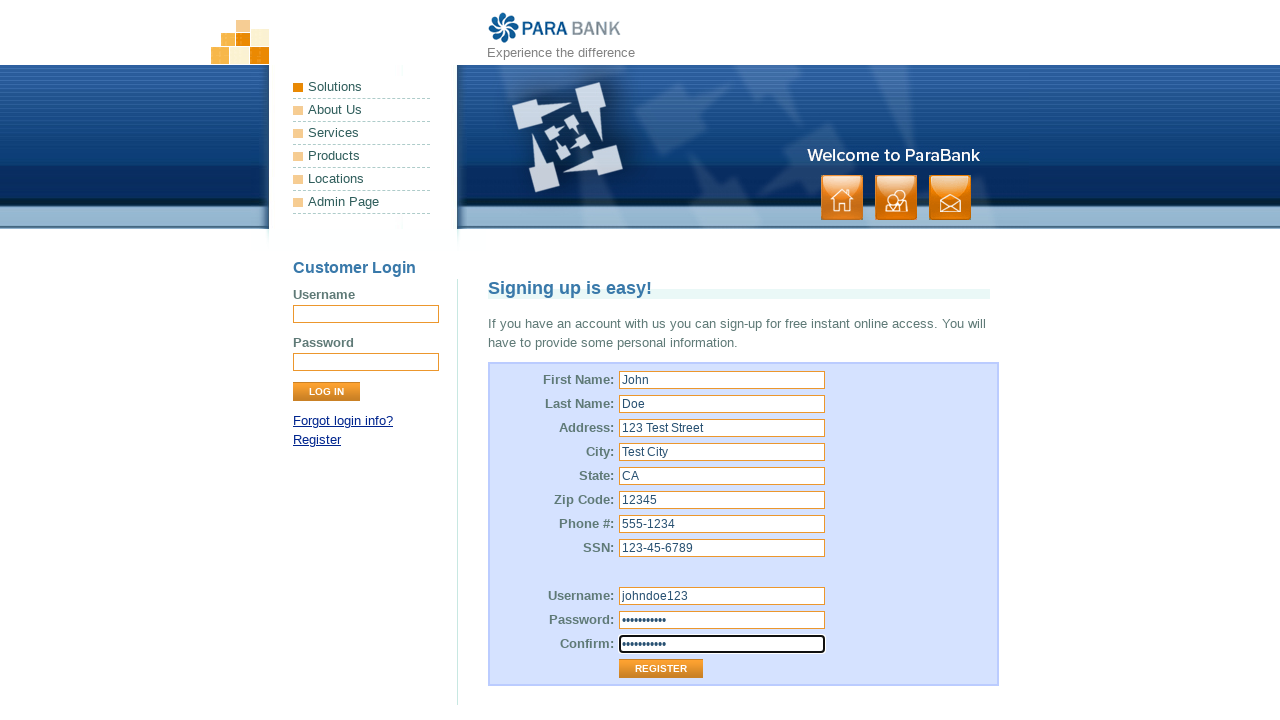